Navigates to omayo blogspot page and maximizes the browser window to verify basic WebDriver functionality

Starting URL: https://omayo.blogspot.com/

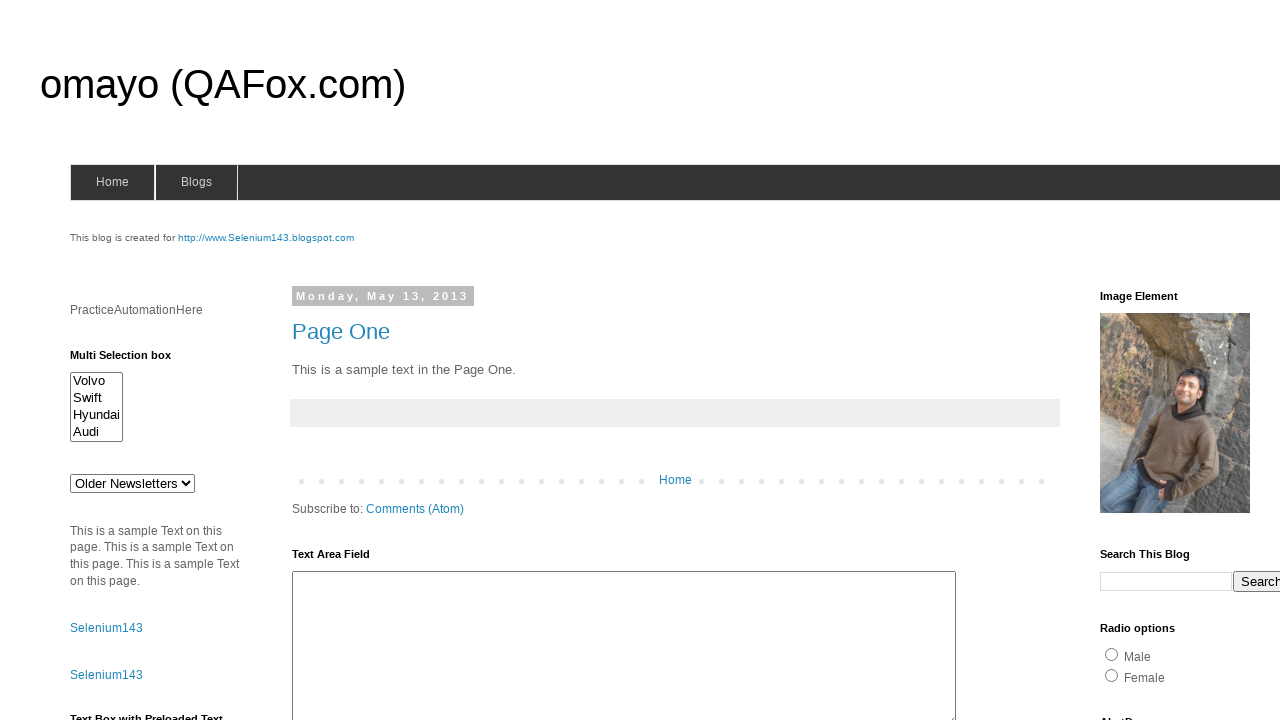

Set viewport size to 1920x1080 to maximize browser window
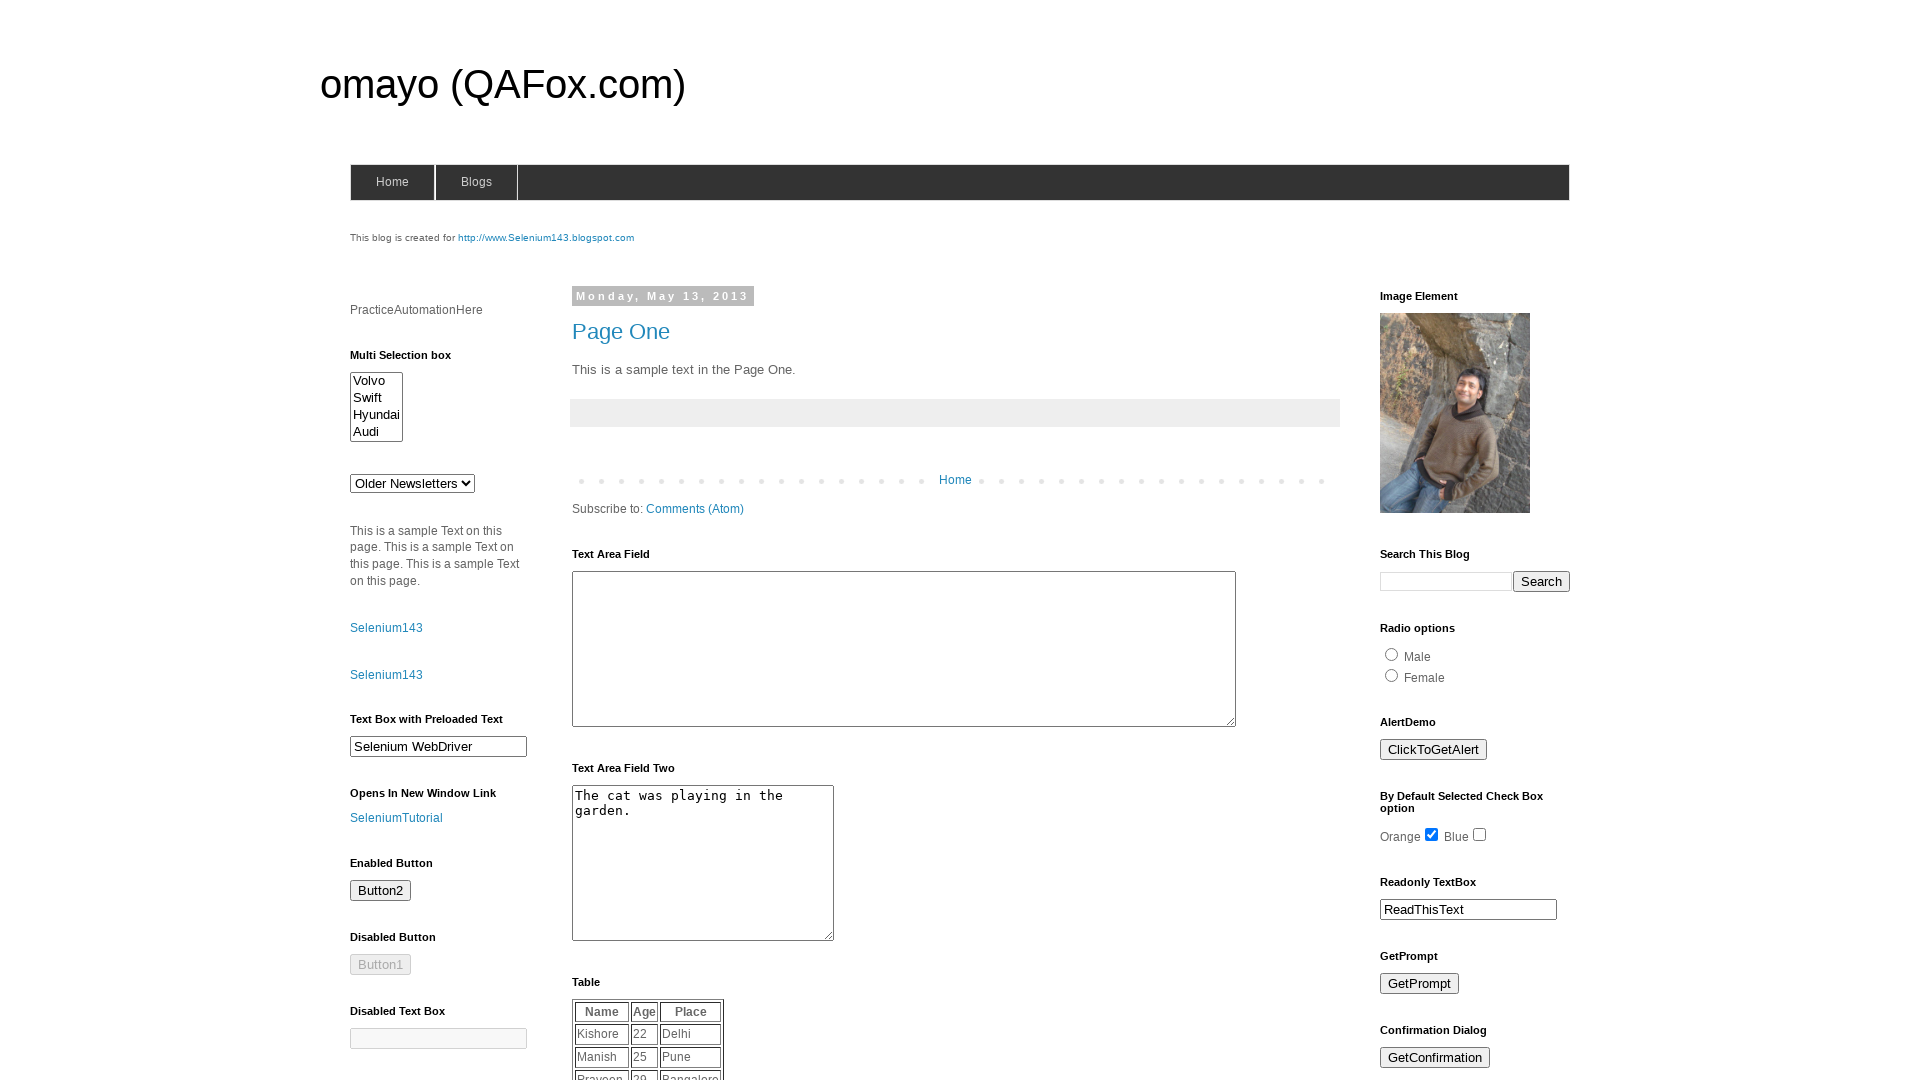

Waited for page to load (domcontentloaded state)
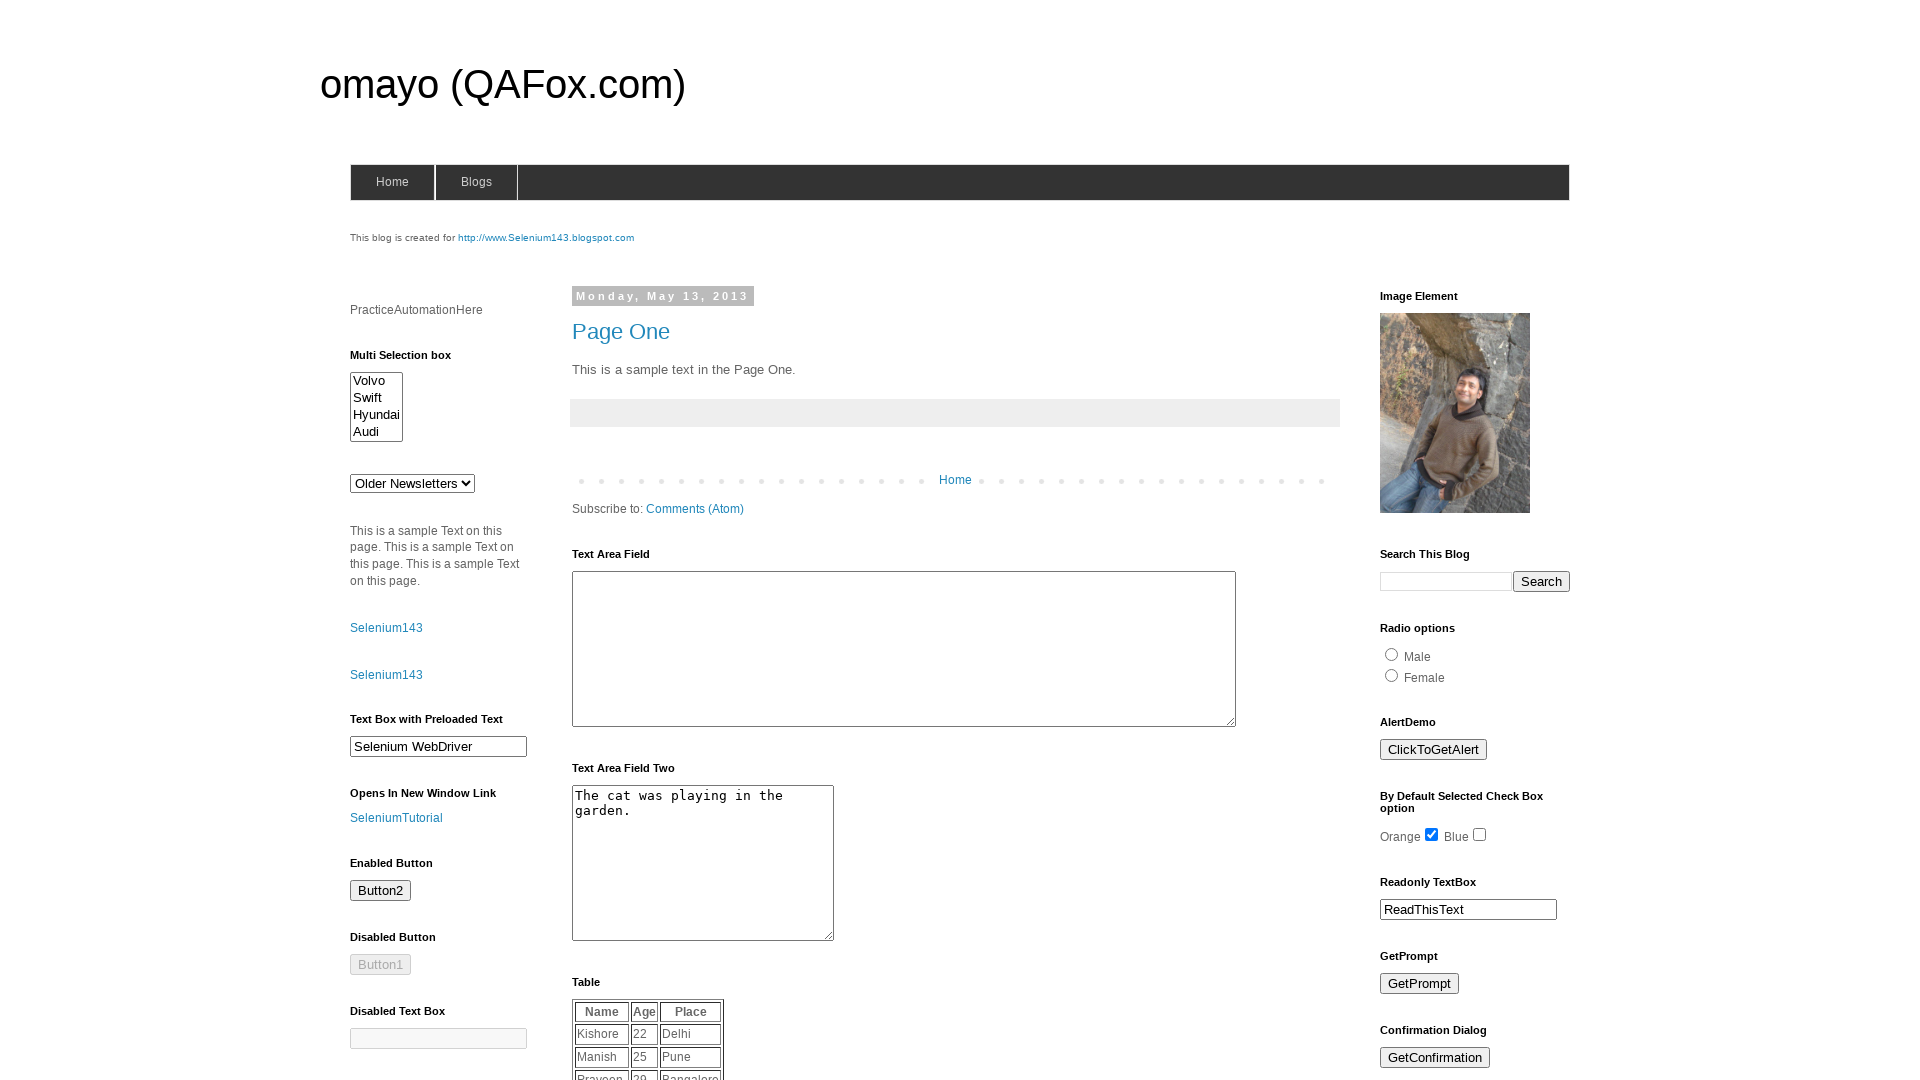

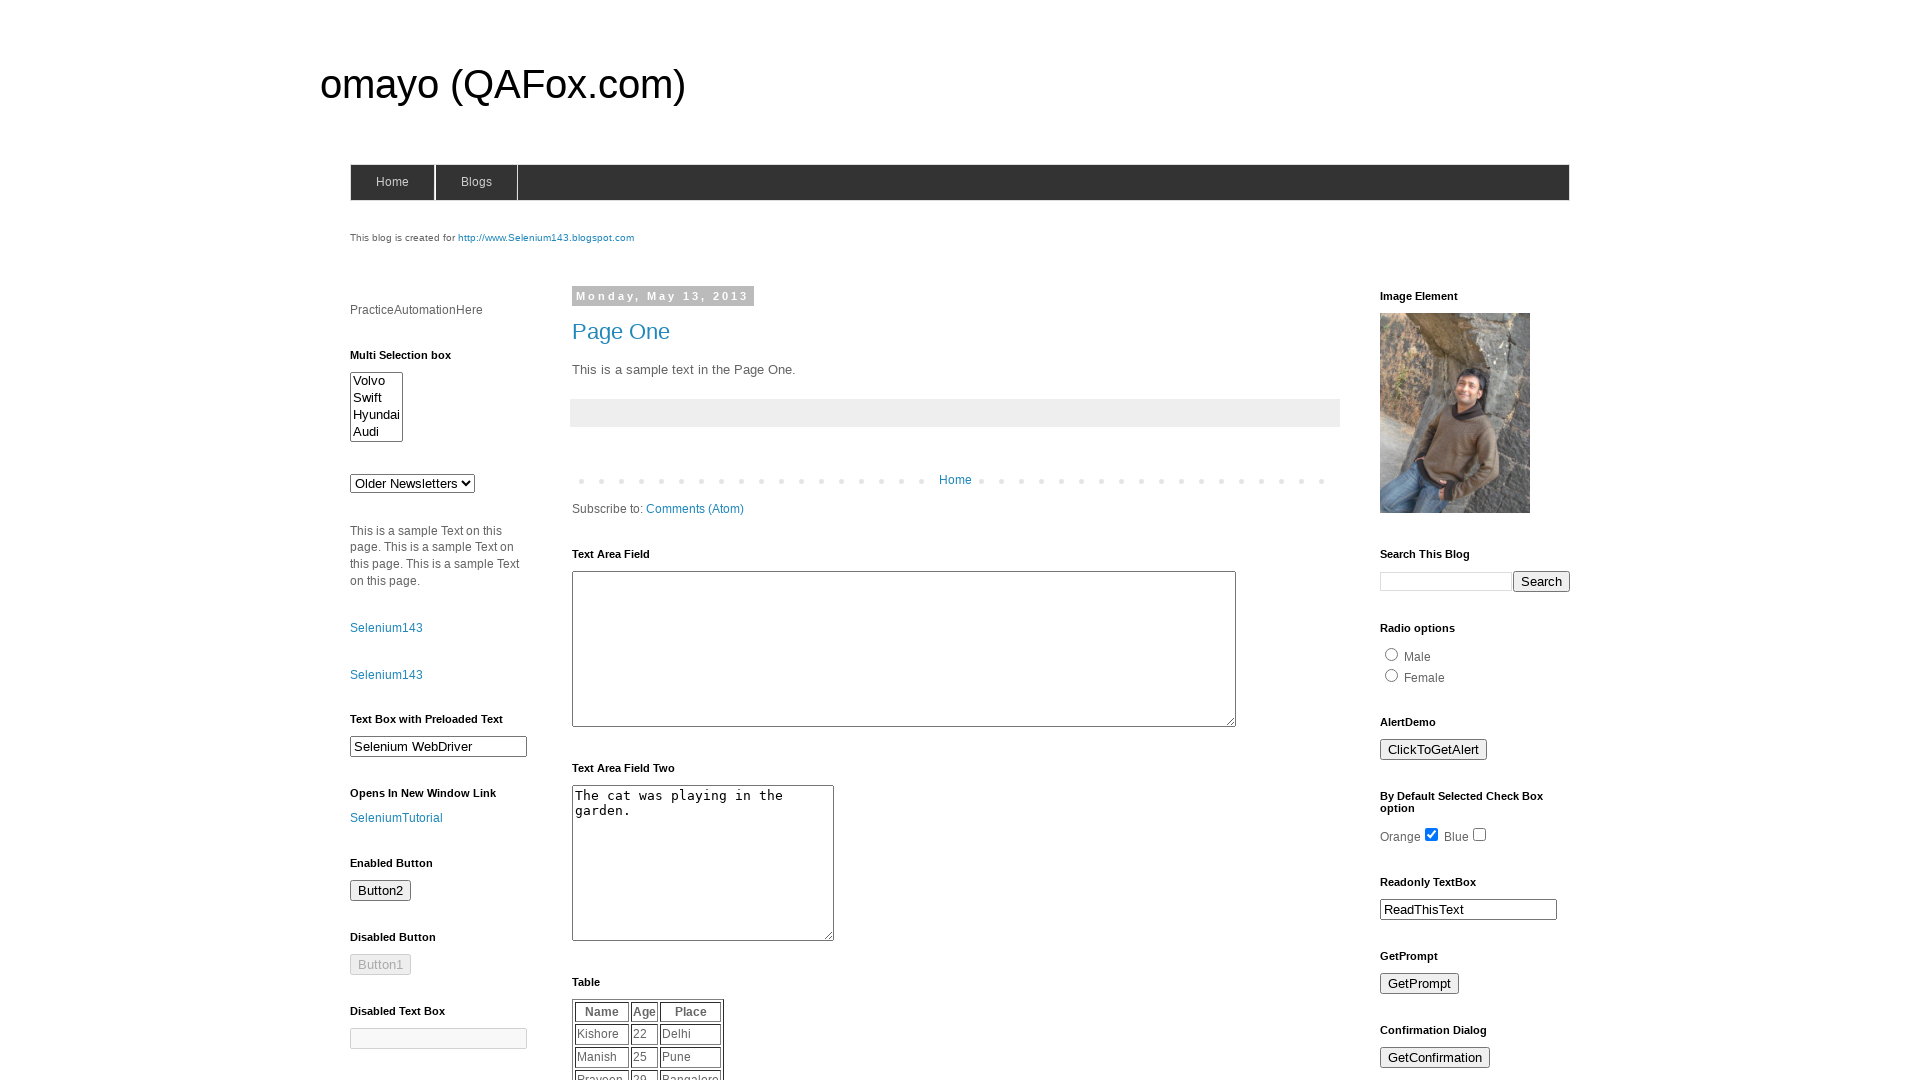